Tests browser window manipulation by resizing the window to specific dimensions and repositioning it on screen

Starting URL: https://www.redbus.in/

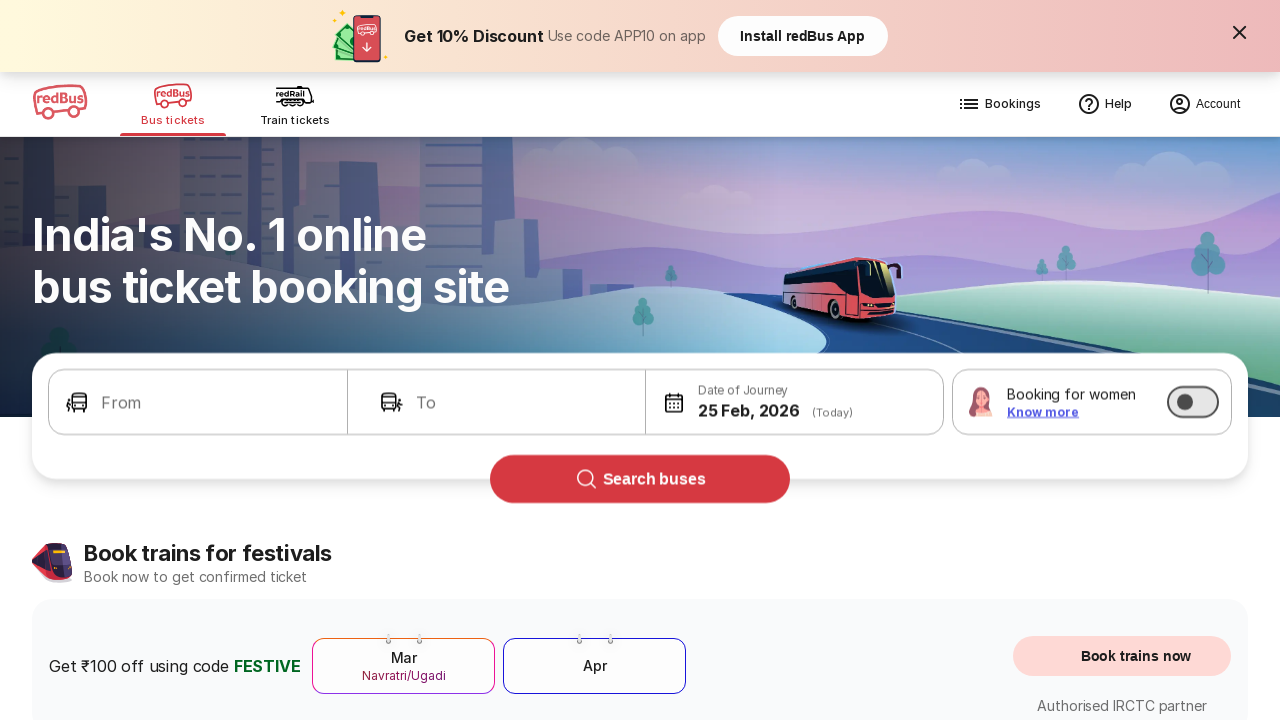

Waited for page to reach networkidle state
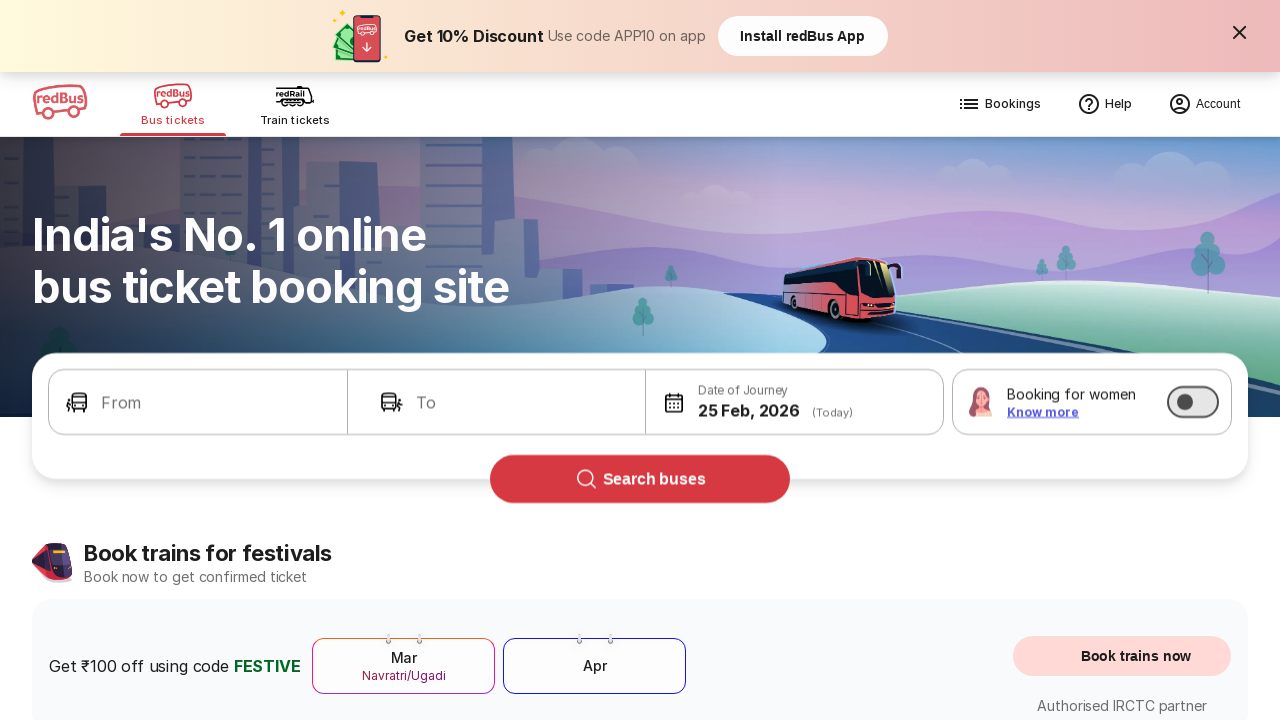

Verified body element is present on redbus.in homepage
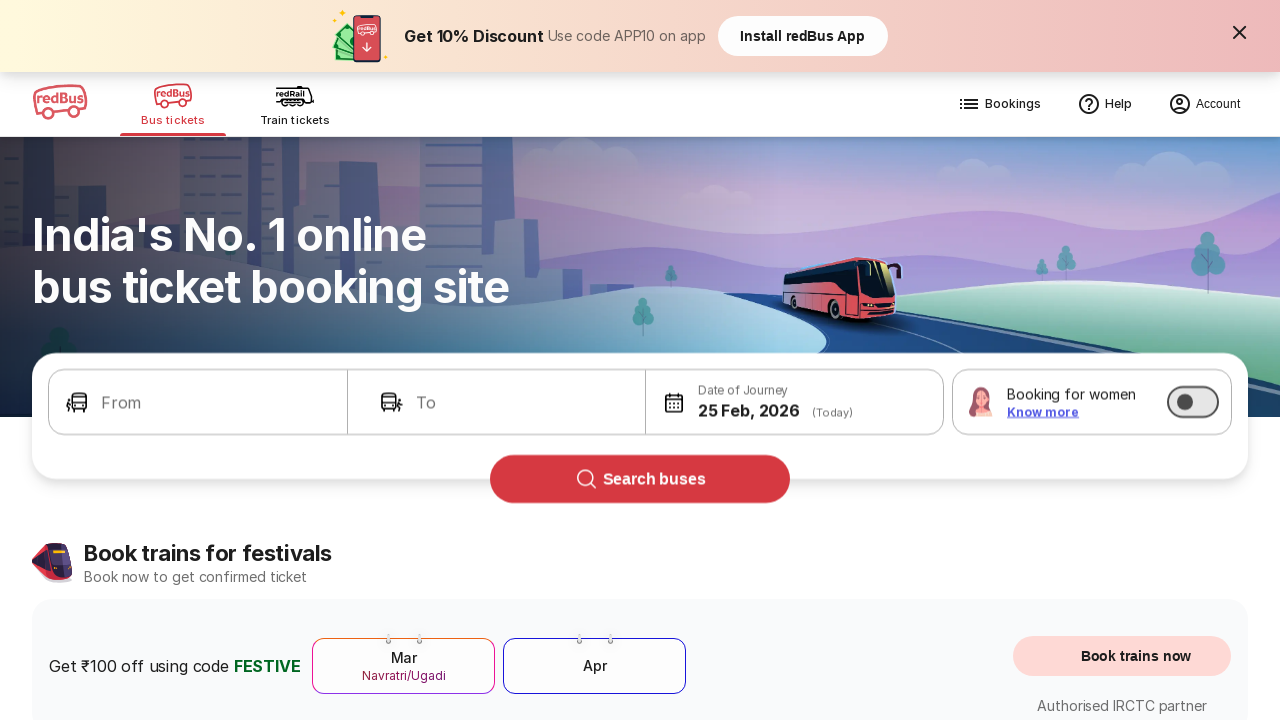

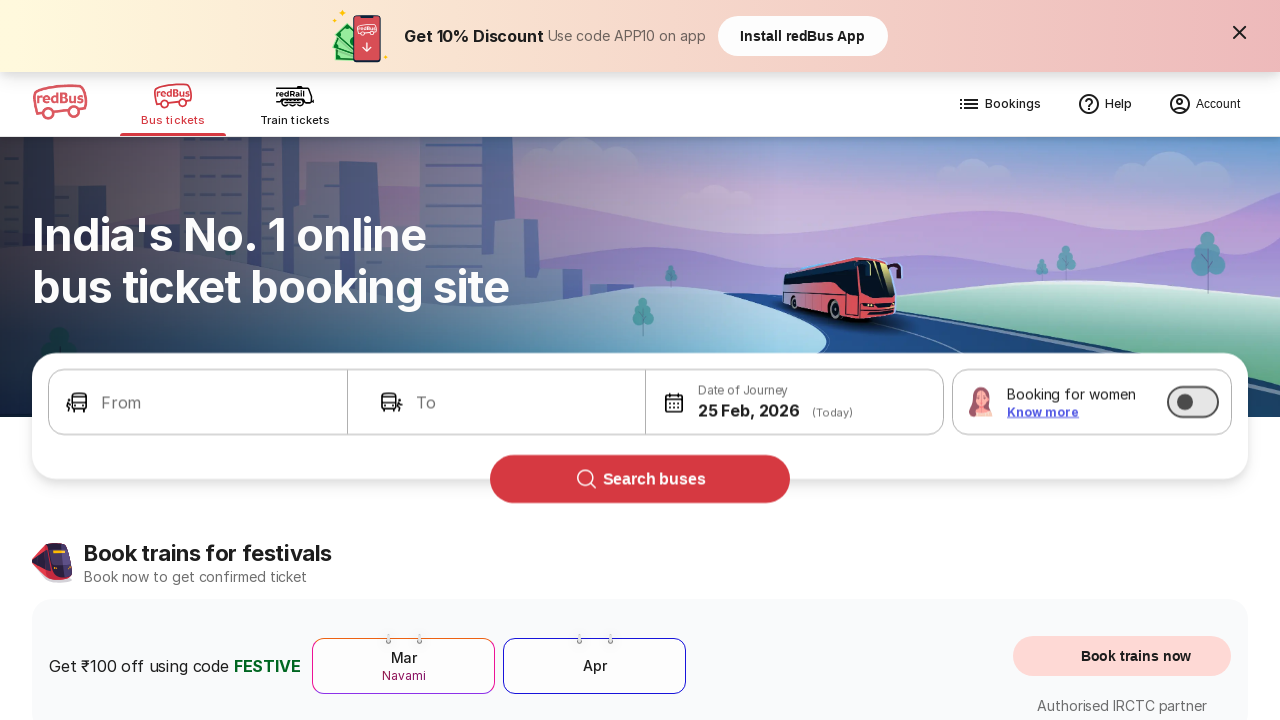